Tests the click functionality on DemoQA buttons page by clicking the "Click Me" button and verifying the dynamic message appears

Starting URL: https://demoqa.com/buttons

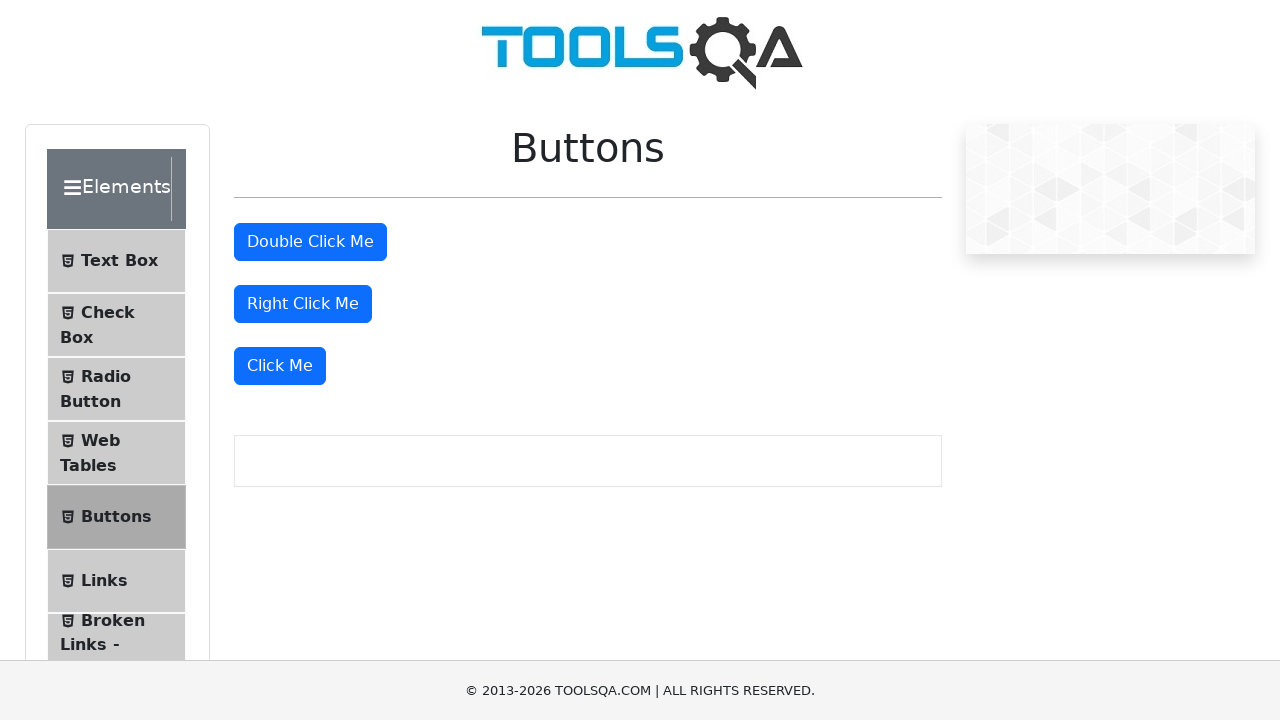

Clicked the 'Click Me' button on DemoQA buttons page at (280, 366) on xpath=//button[text()='Click Me']
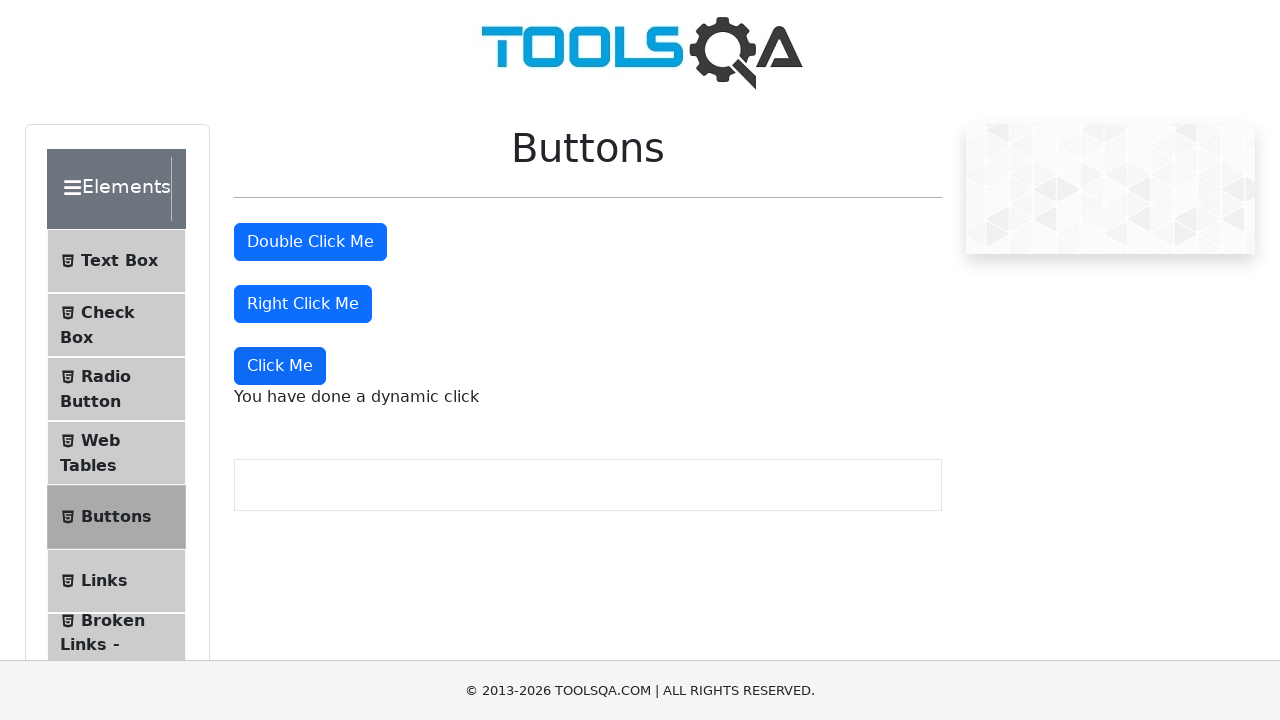

Dynamic click message appeared and loaded
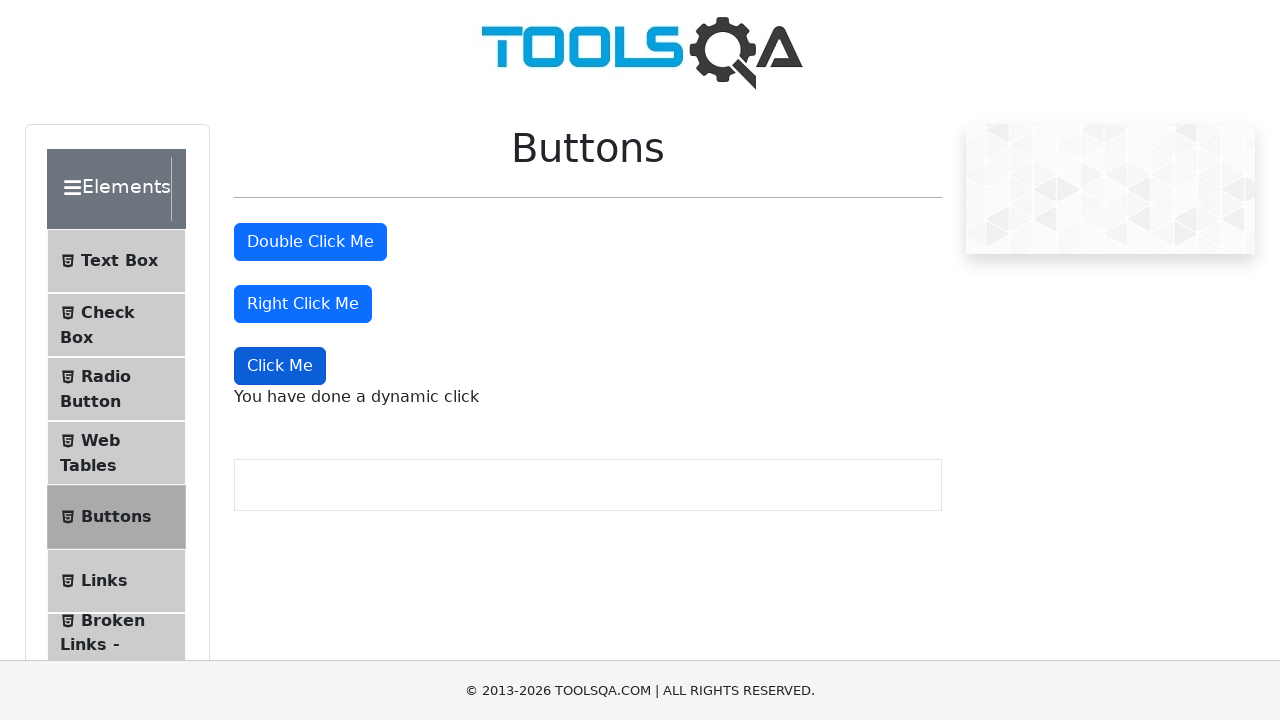

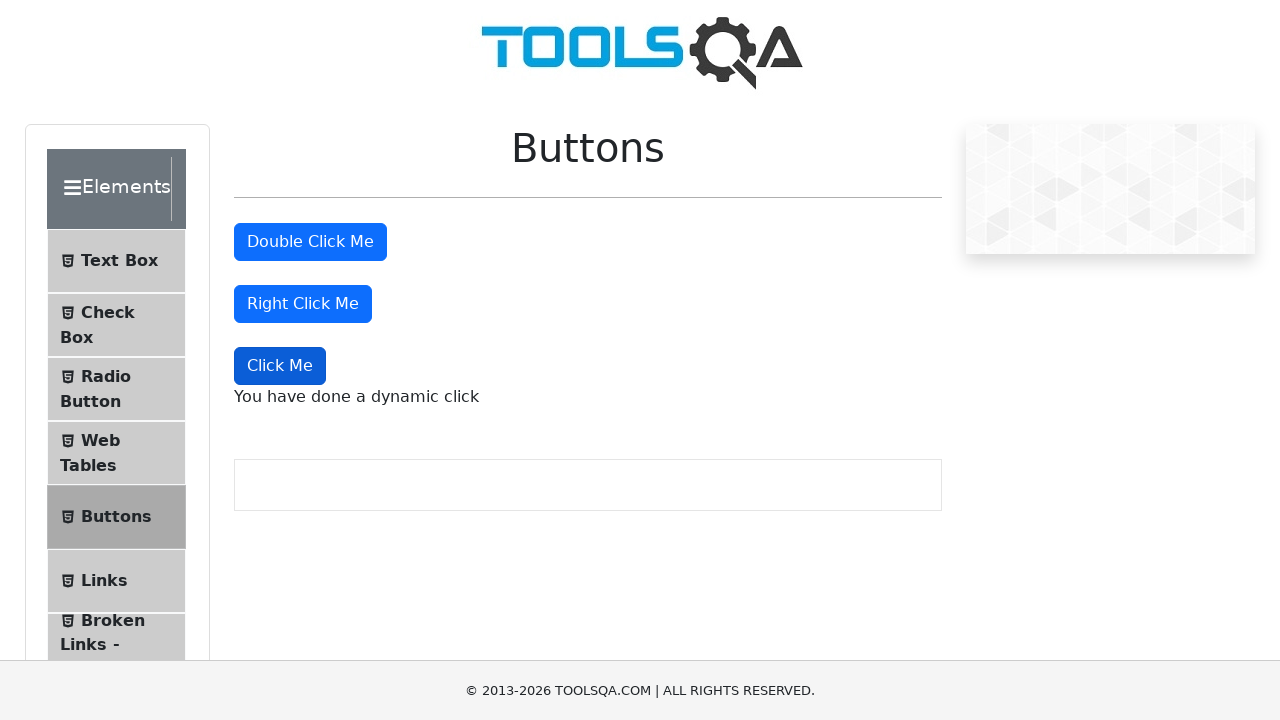